Navigates to a demo form page and retrieves the page title and URL

Starting URL: https://demoqa.com/automation-practice-form

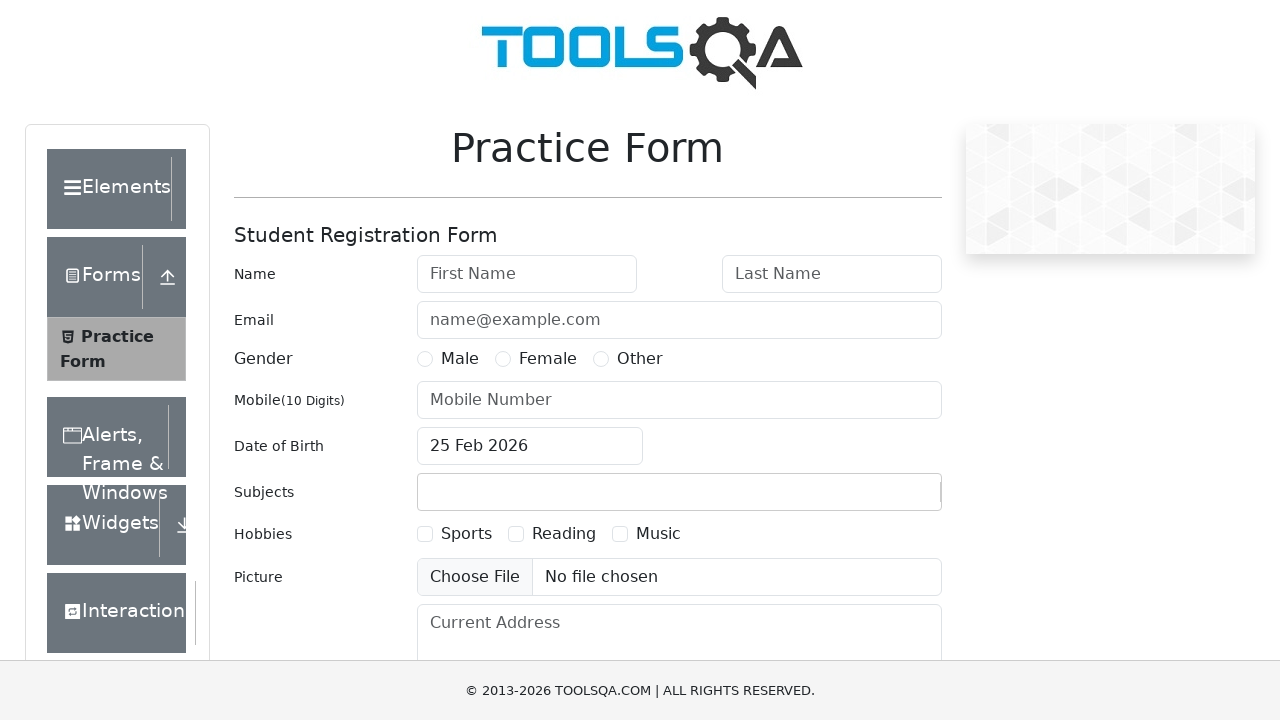

Retrieved page title: demosite
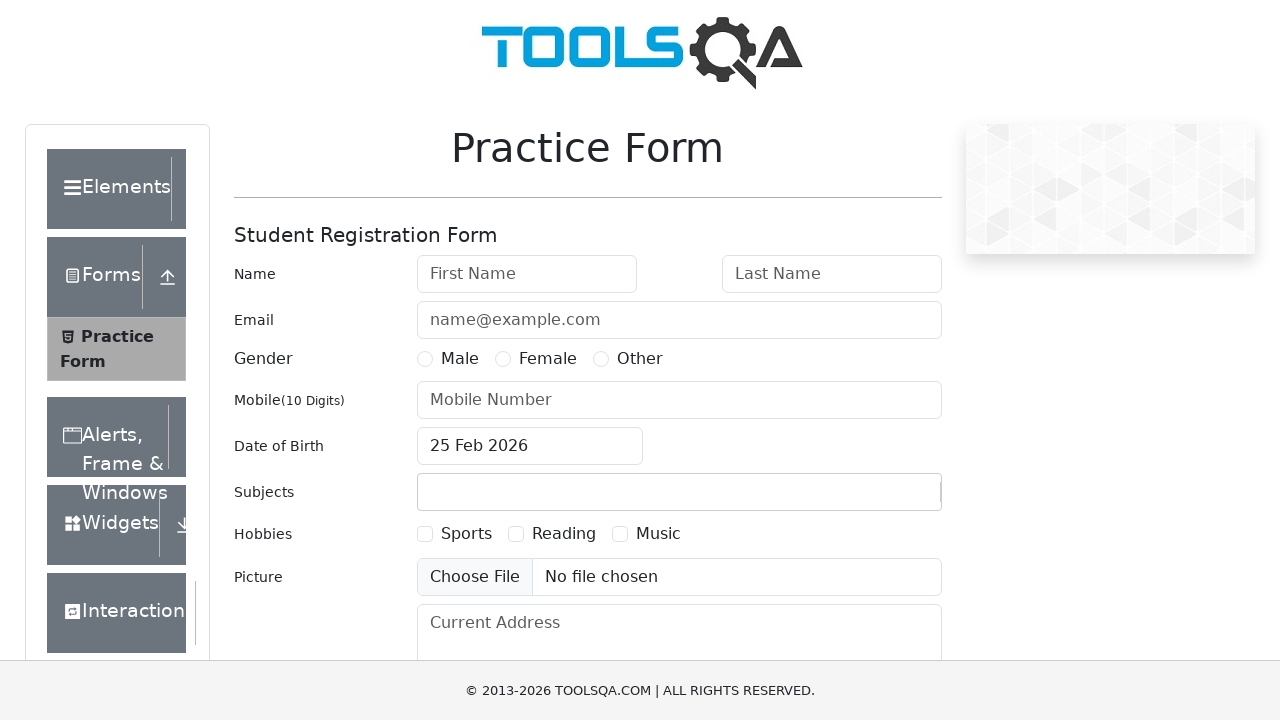

Retrieved current URL: https://demoqa.com/automation-practice-form
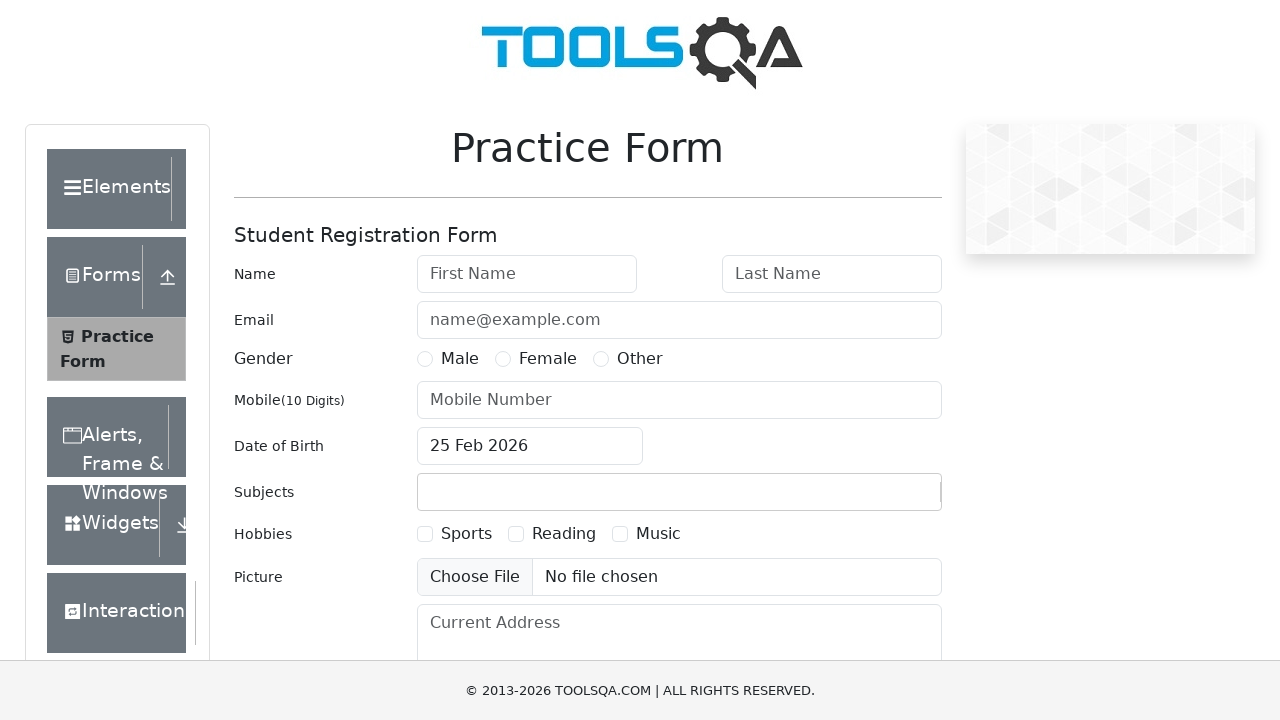

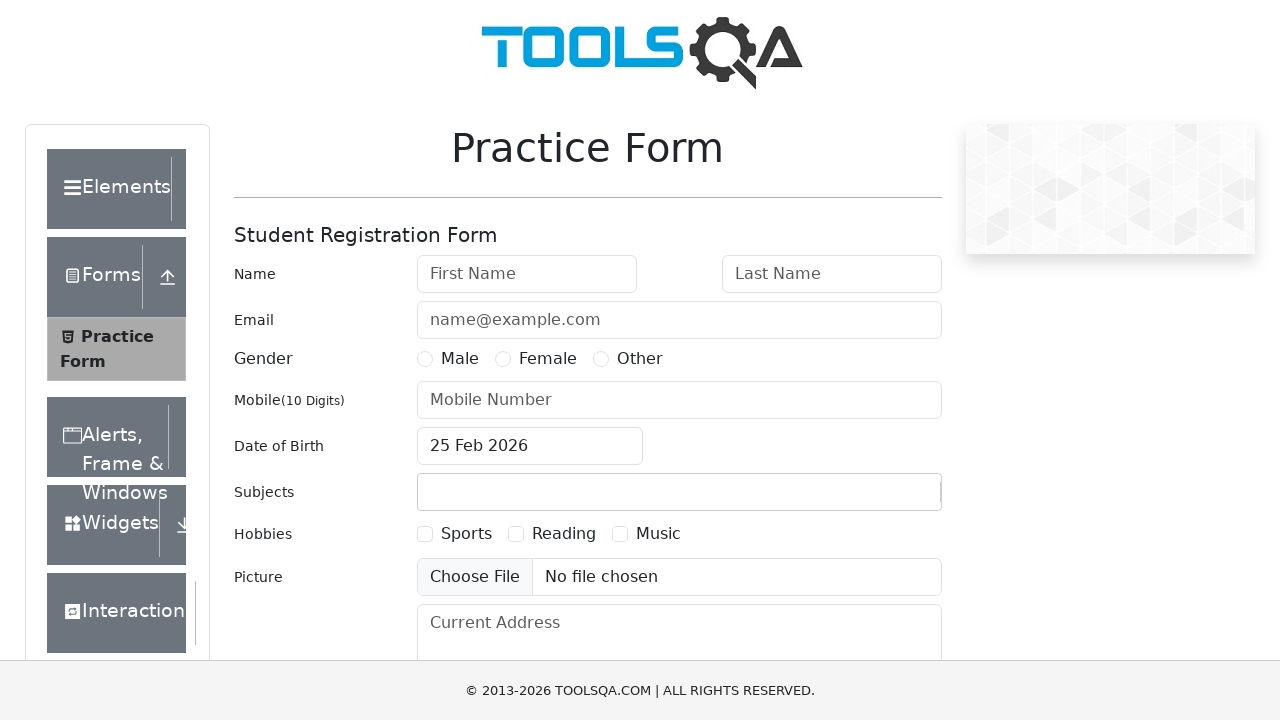